Tests language switching from Polish to English on a folk instruments website

Starting URL: http://ludowe.instrumenty.edu.pl/pl/o-projekcie

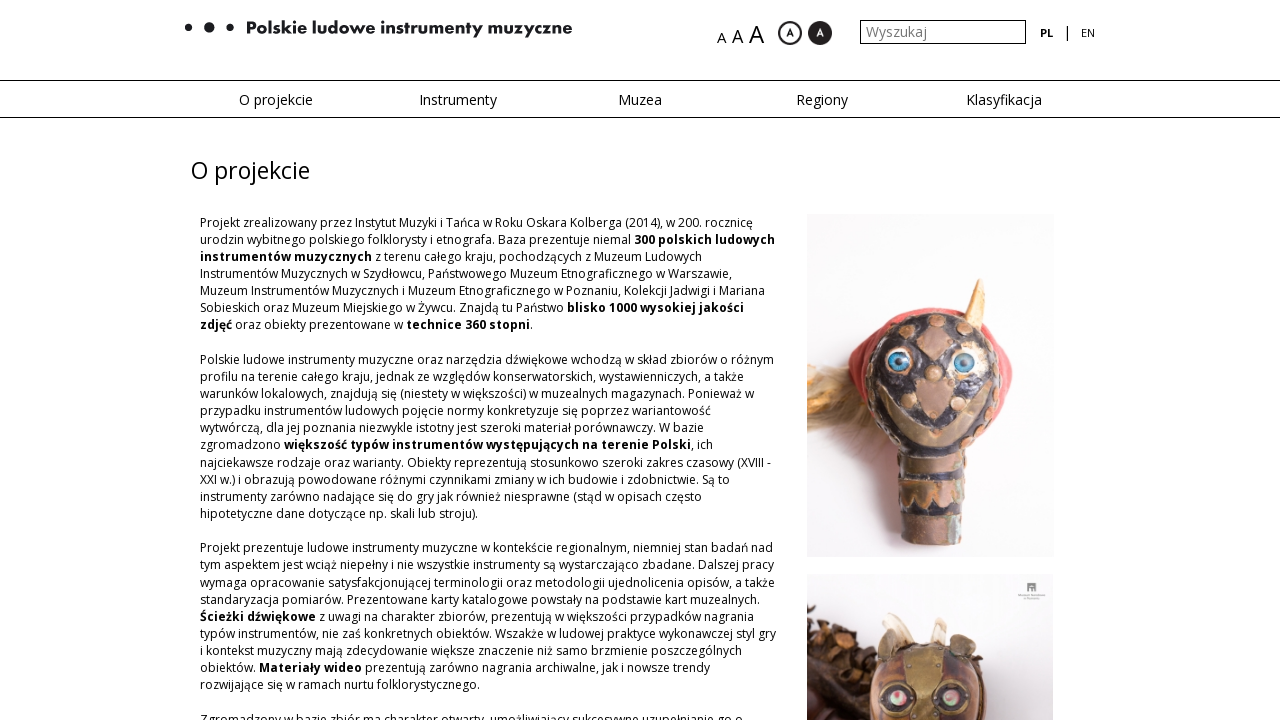

Clicked English language link to switch from Polish to English at (1088, 33) on a[href='/en/about']
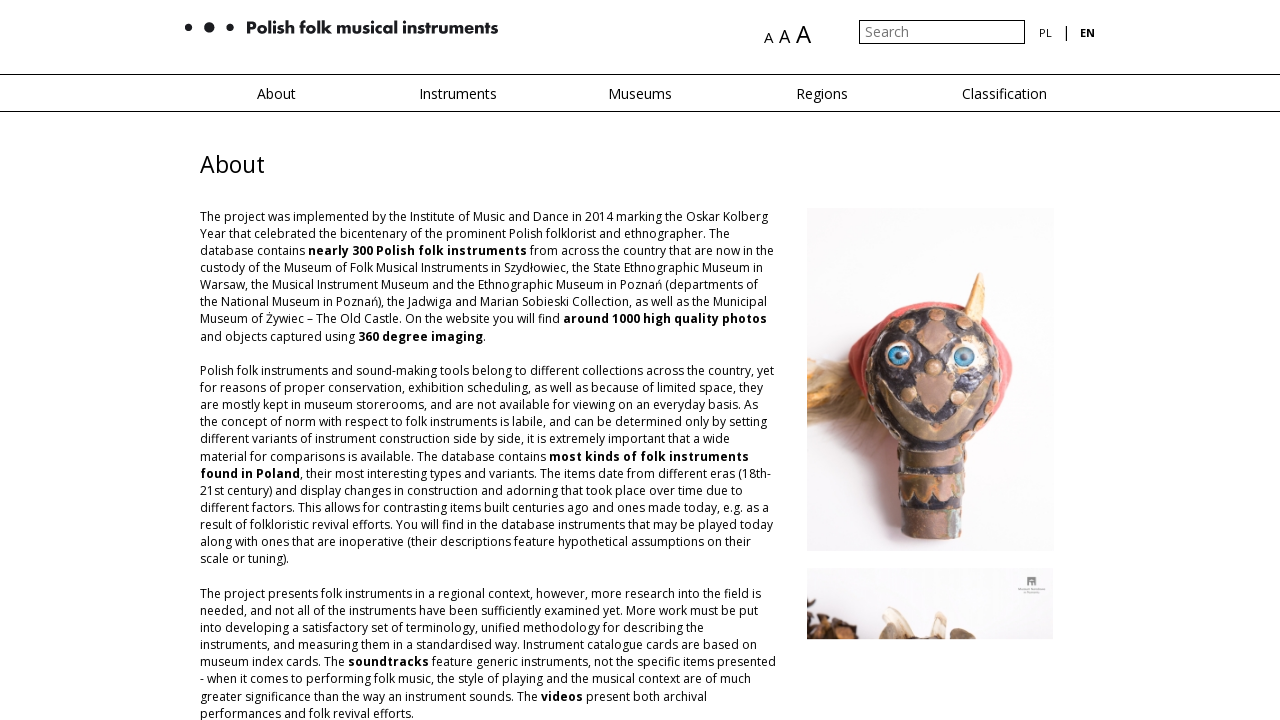

English version of the page loaded and main heading element is visible
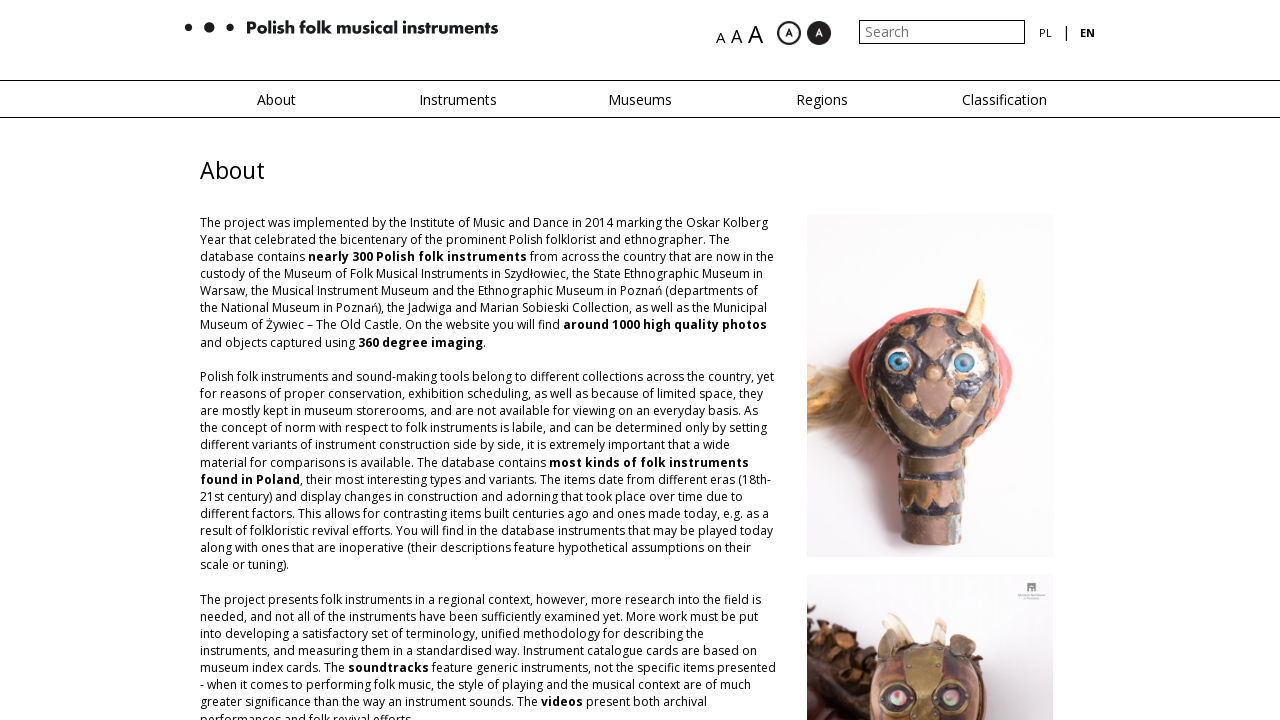

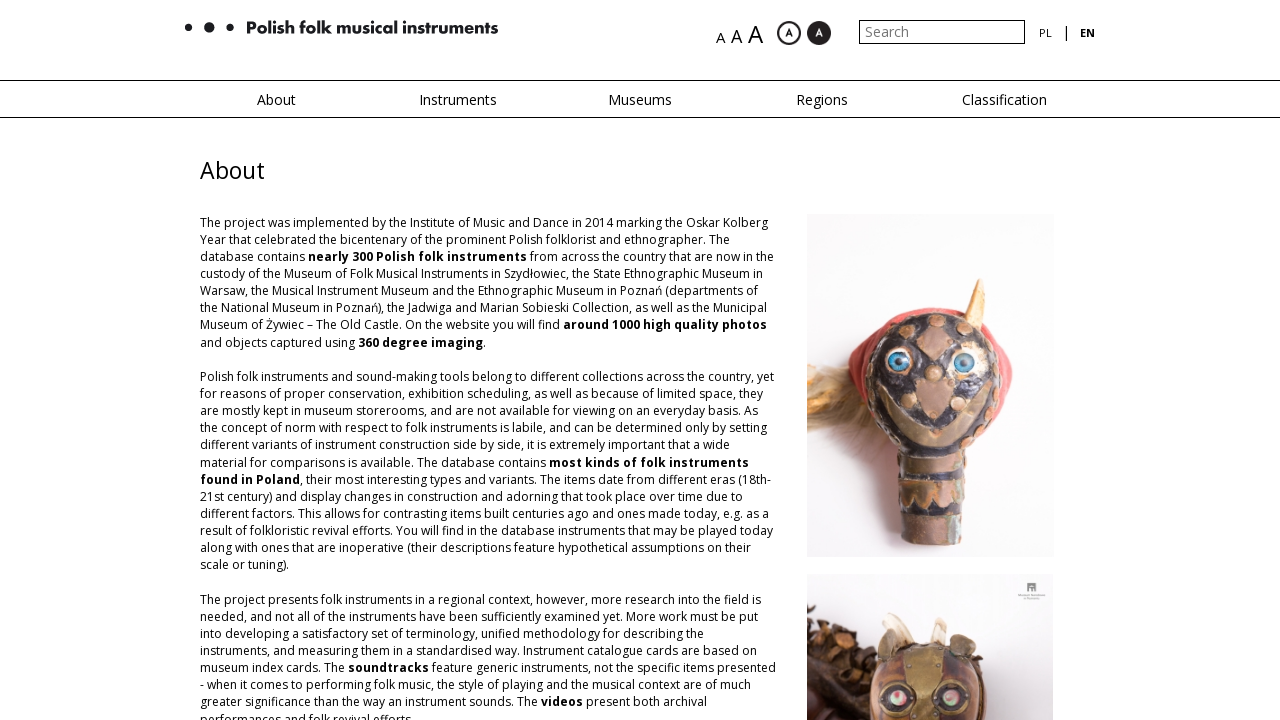